Navigates to OpenXCell website and retrieves the text content of all links on the page

Starting URL: https://www.openxcell.com

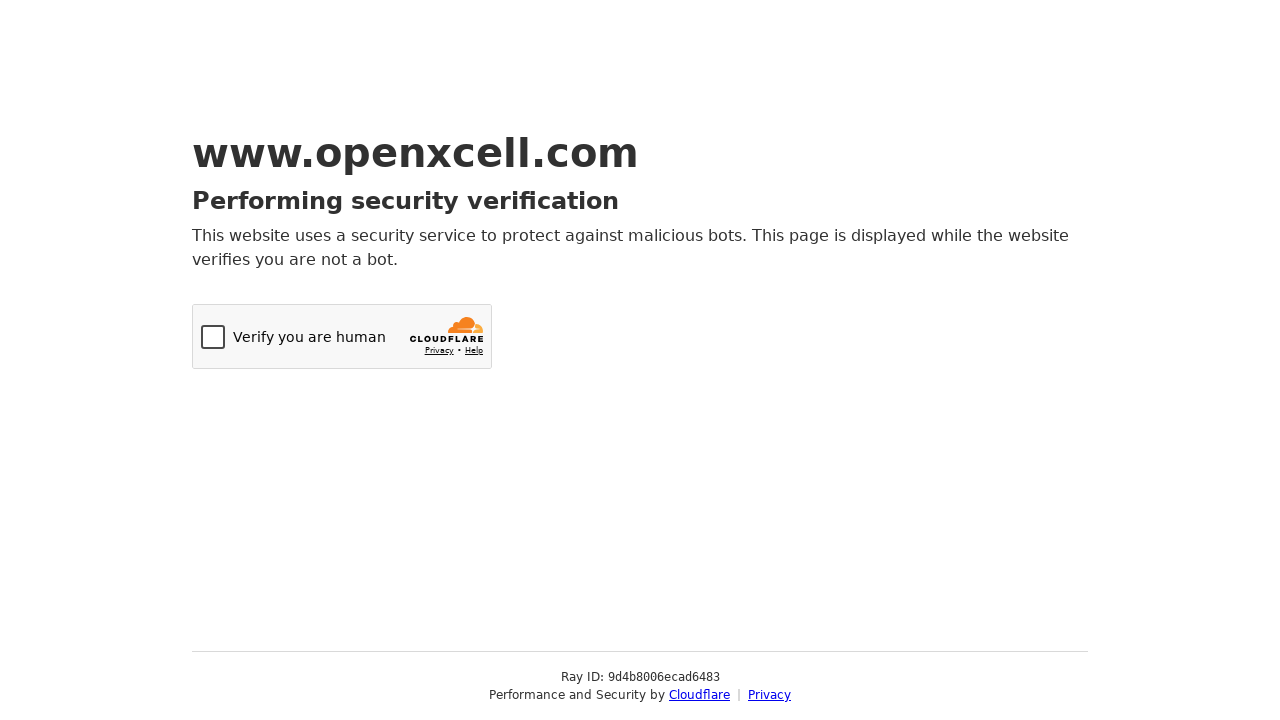

Navigated to OpenXCell website
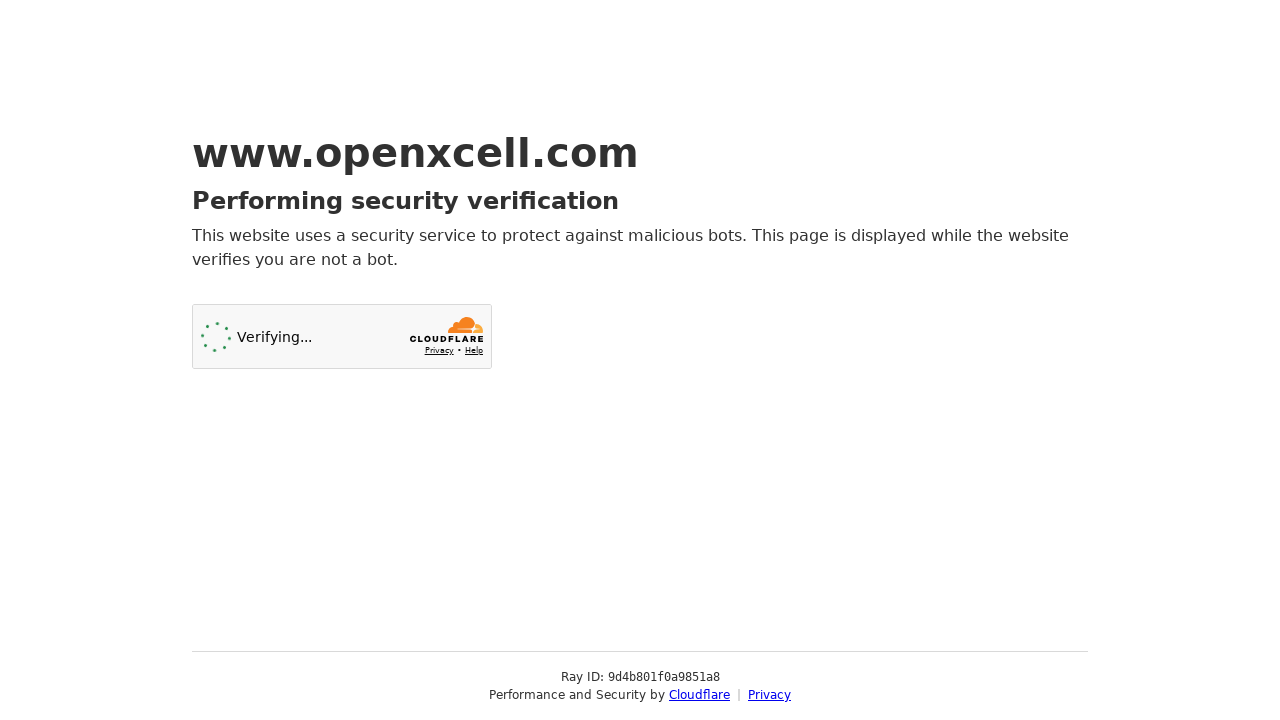

Page fully loaded (domcontentloaded)
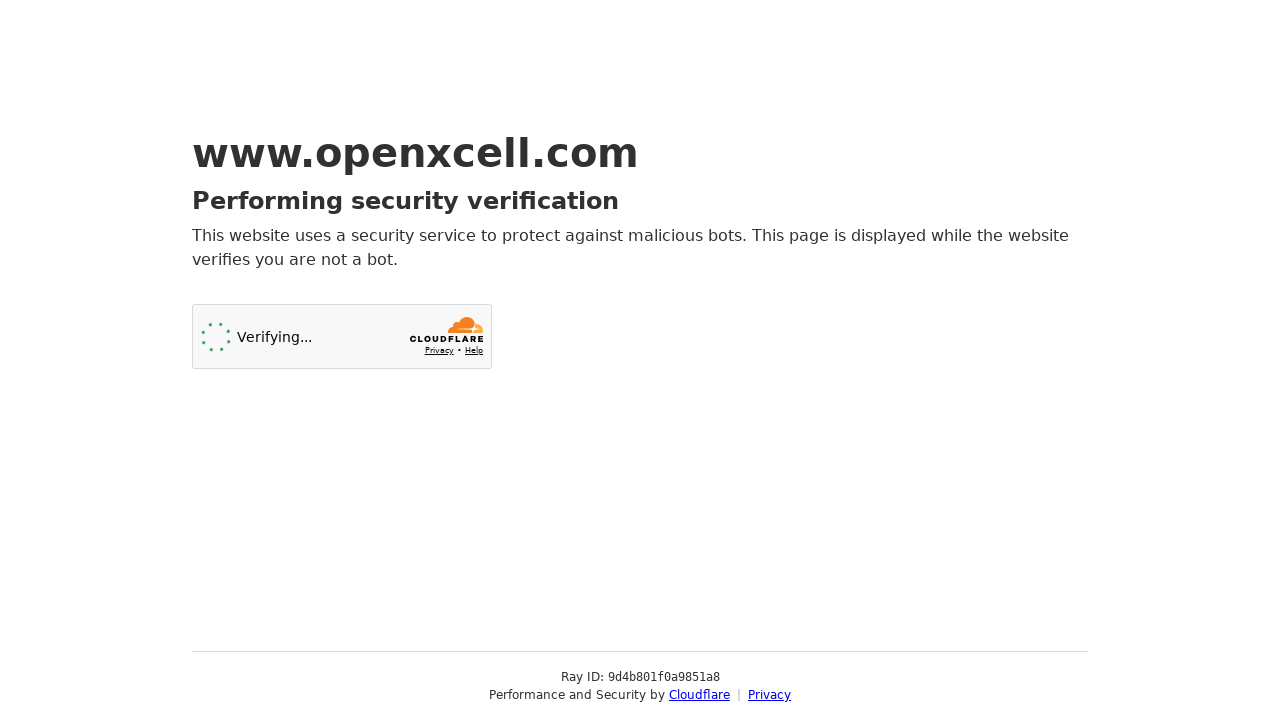

Retrieved all links on the page (2 links found)
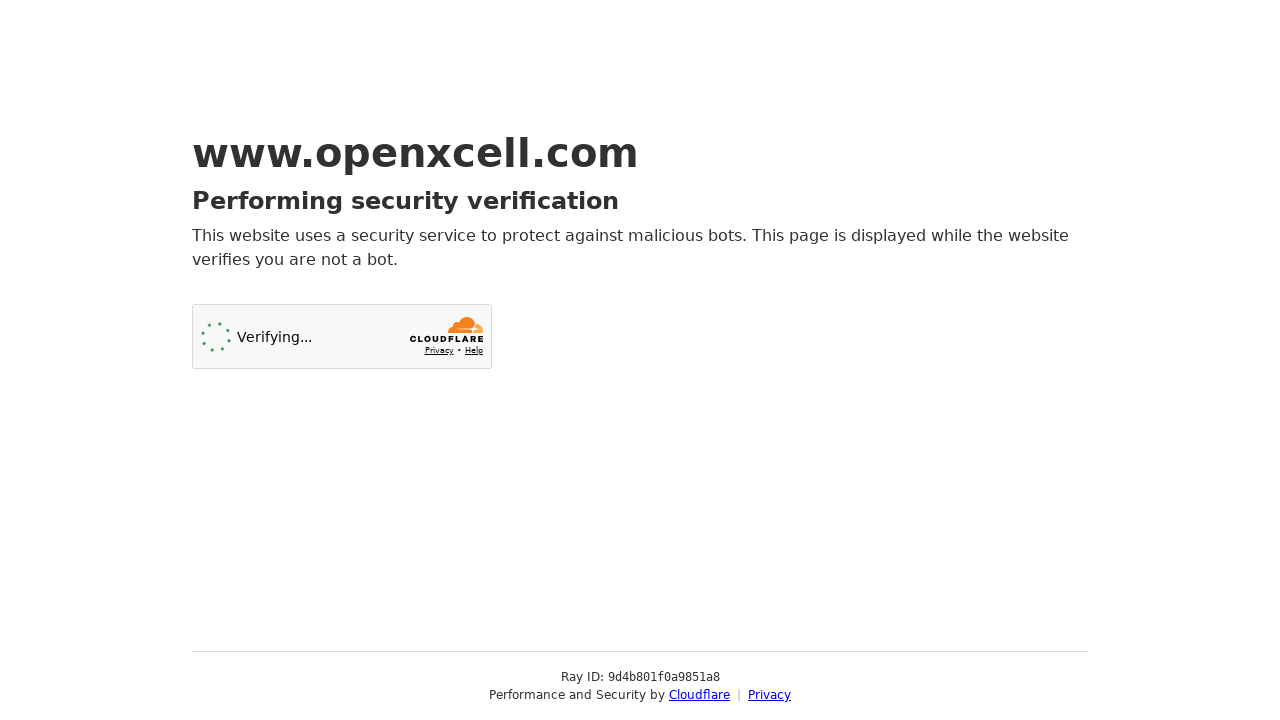

Retrieved link text: Cloudflare
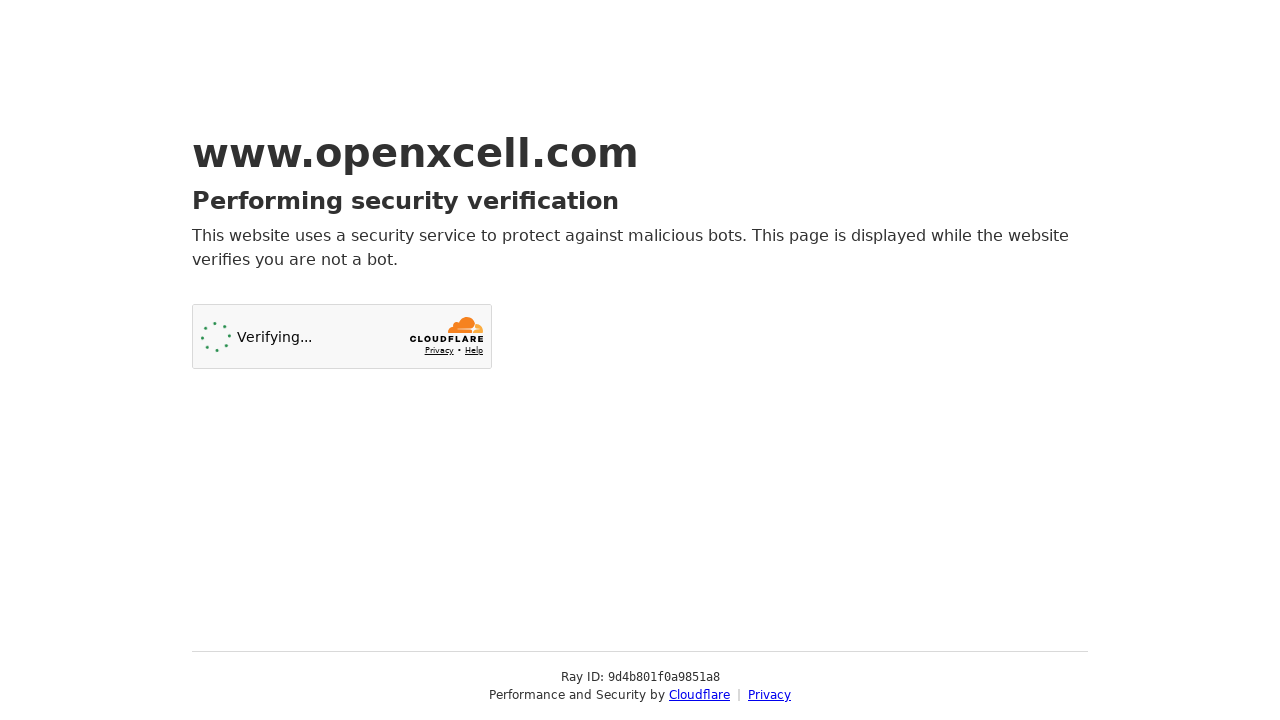

Retrieved link text: Privacy
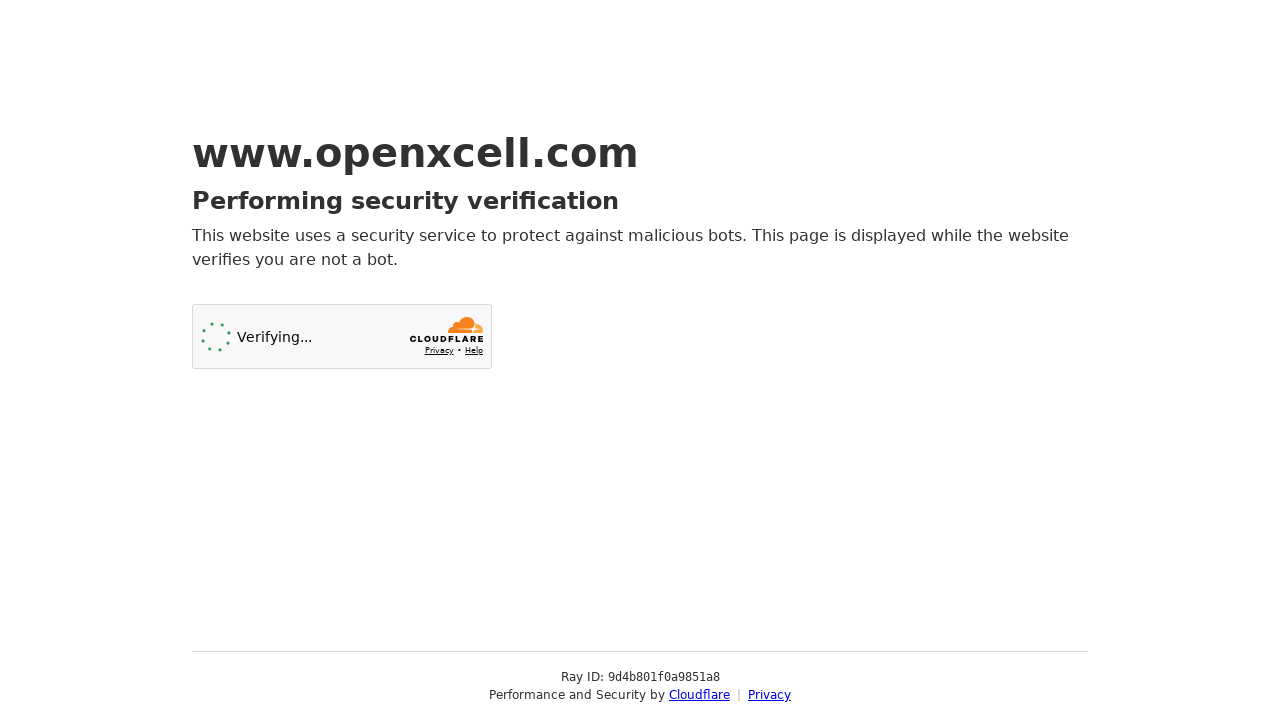

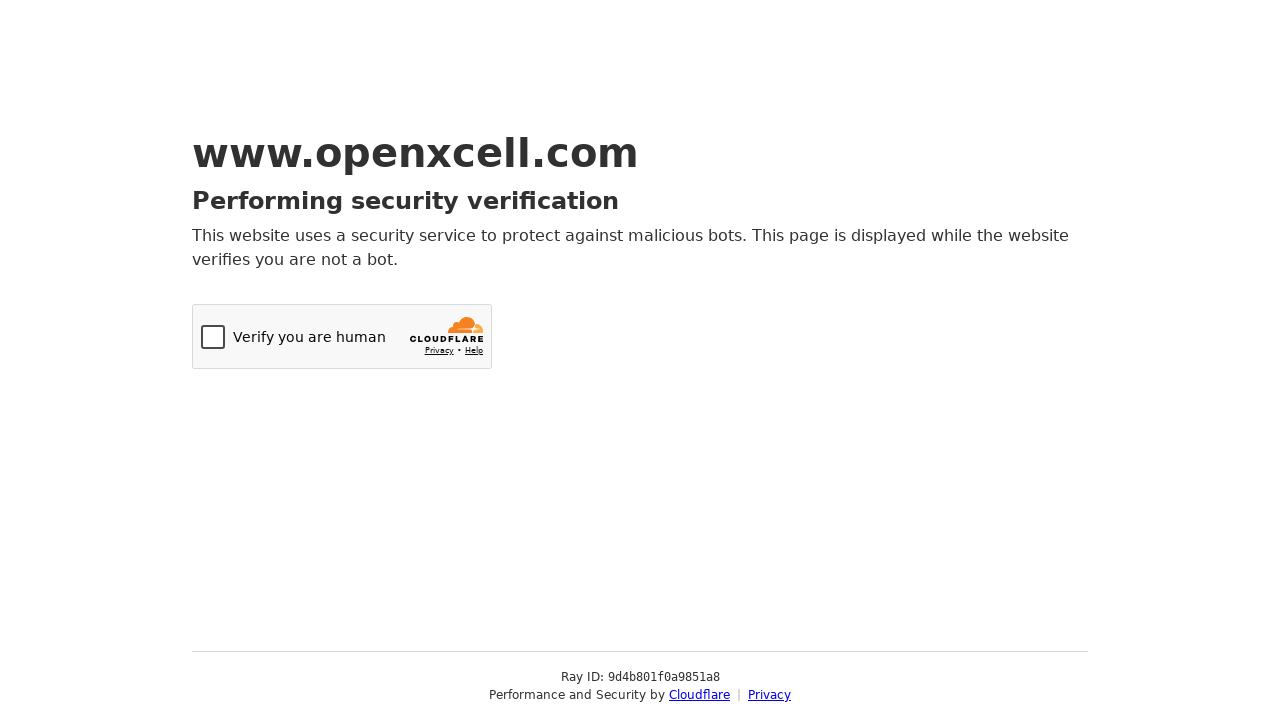